Navigates to the Playwright Java documentation homepage and clicks the "Get Started" link to access the getting started guide.

Starting URL: https://playwright.dev/java/

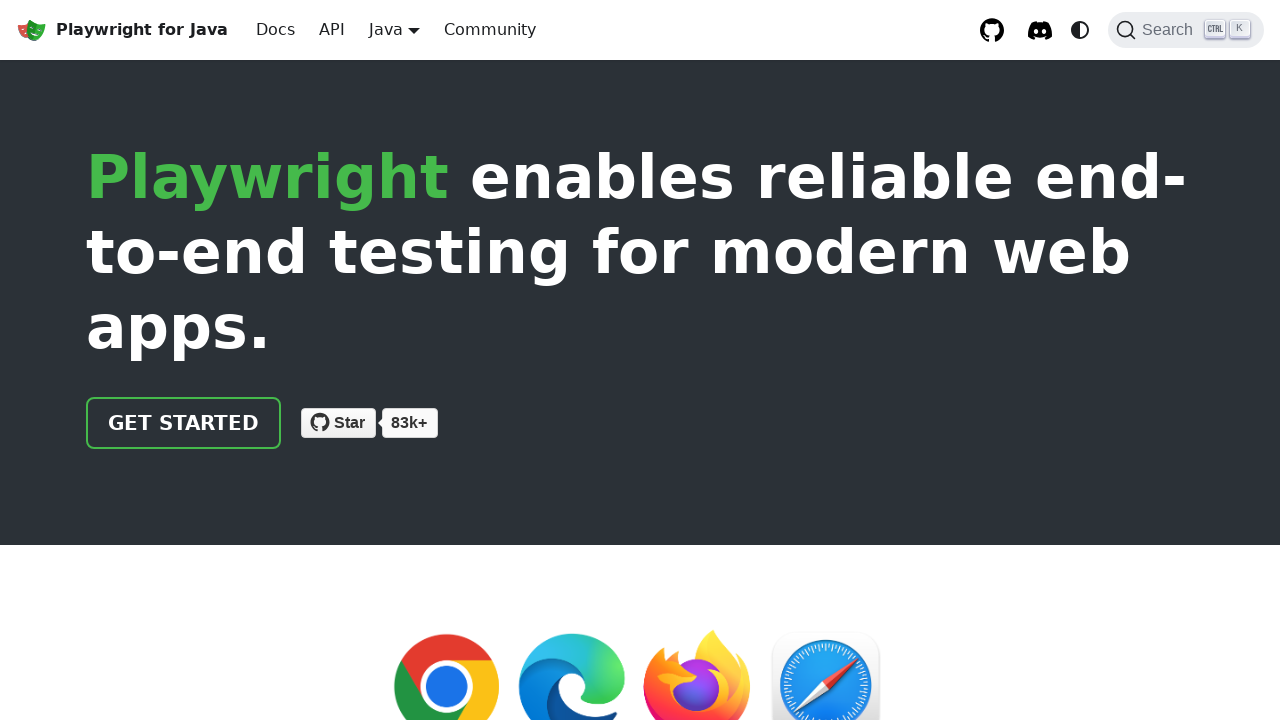

Navigated to Playwright Java documentation homepage
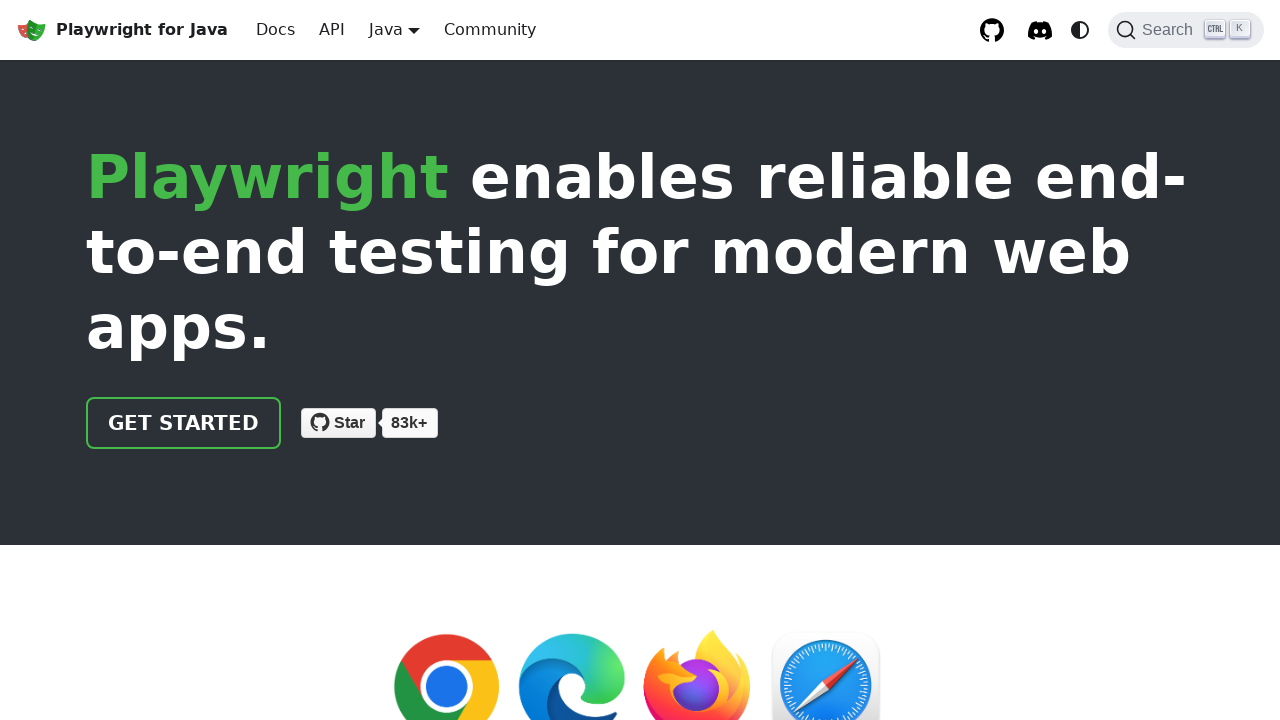

Clicked the 'Get Started' link to access the getting started guide at (184, 423) on text=Get Started
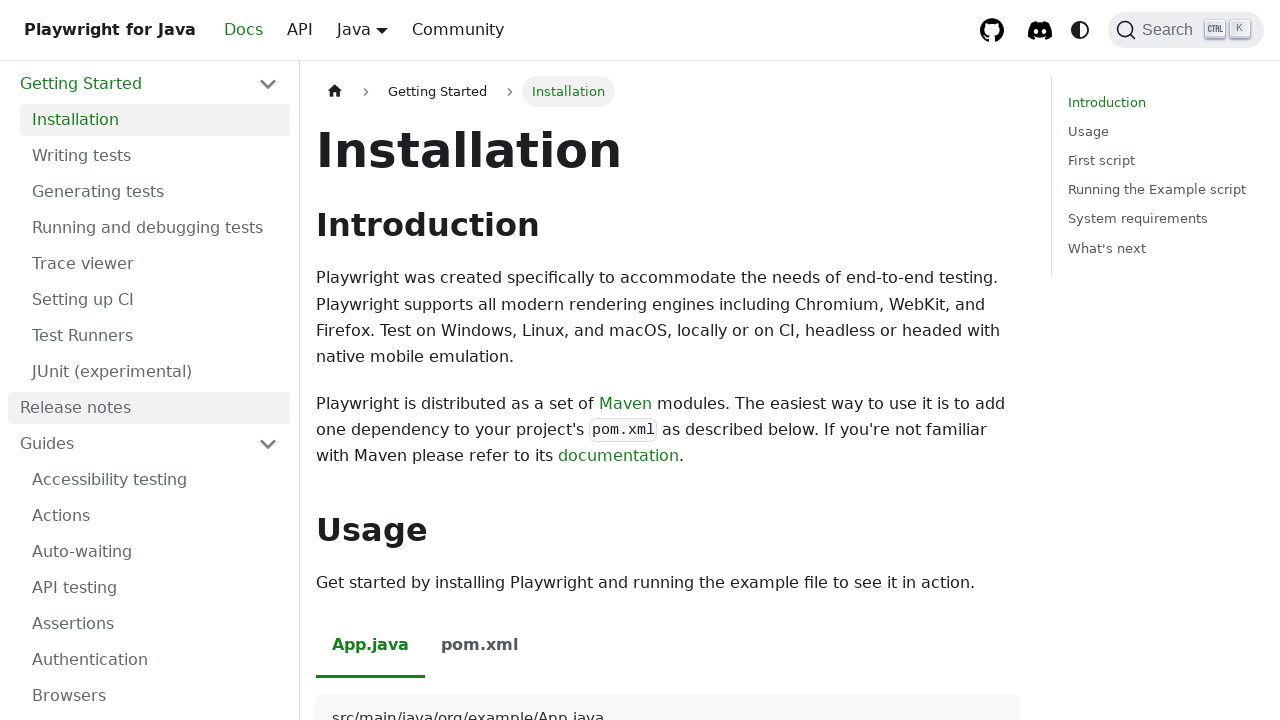

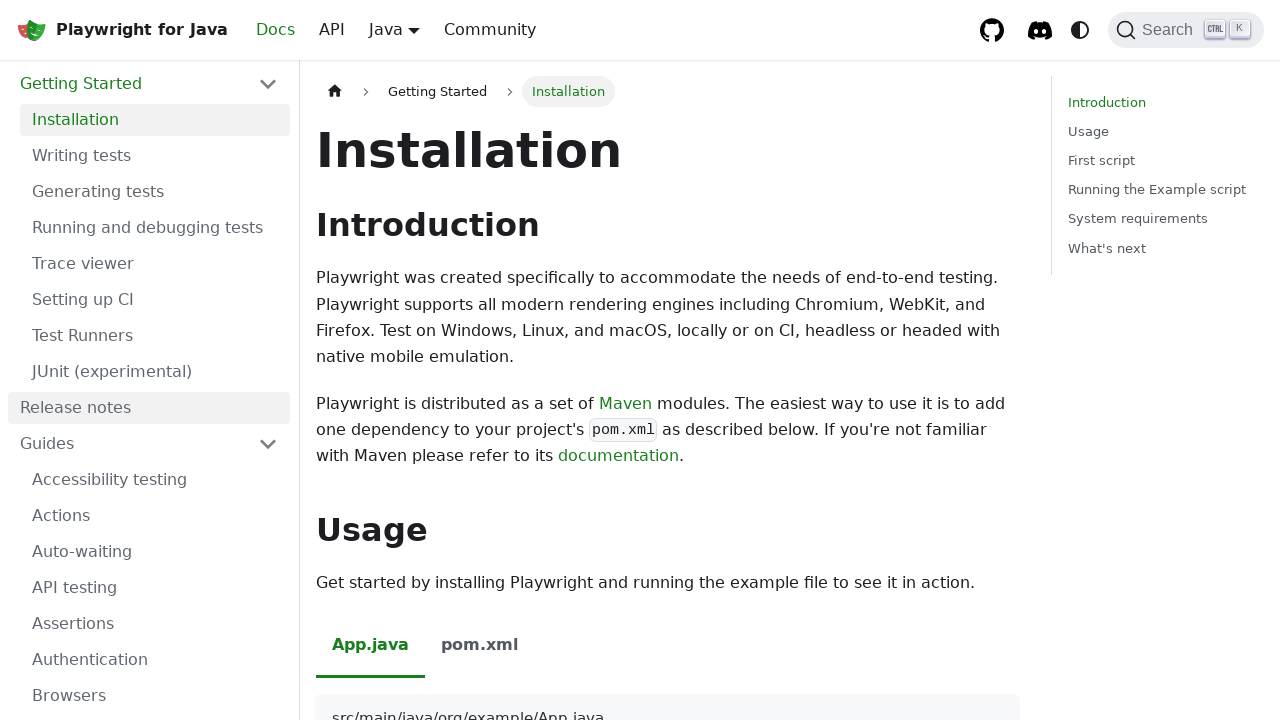